Tests the resizable interaction feature by dragging resize handles to change element dimensions for both restricted and unrestricted resizable boxes.

Starting URL: https://demoqa.com/

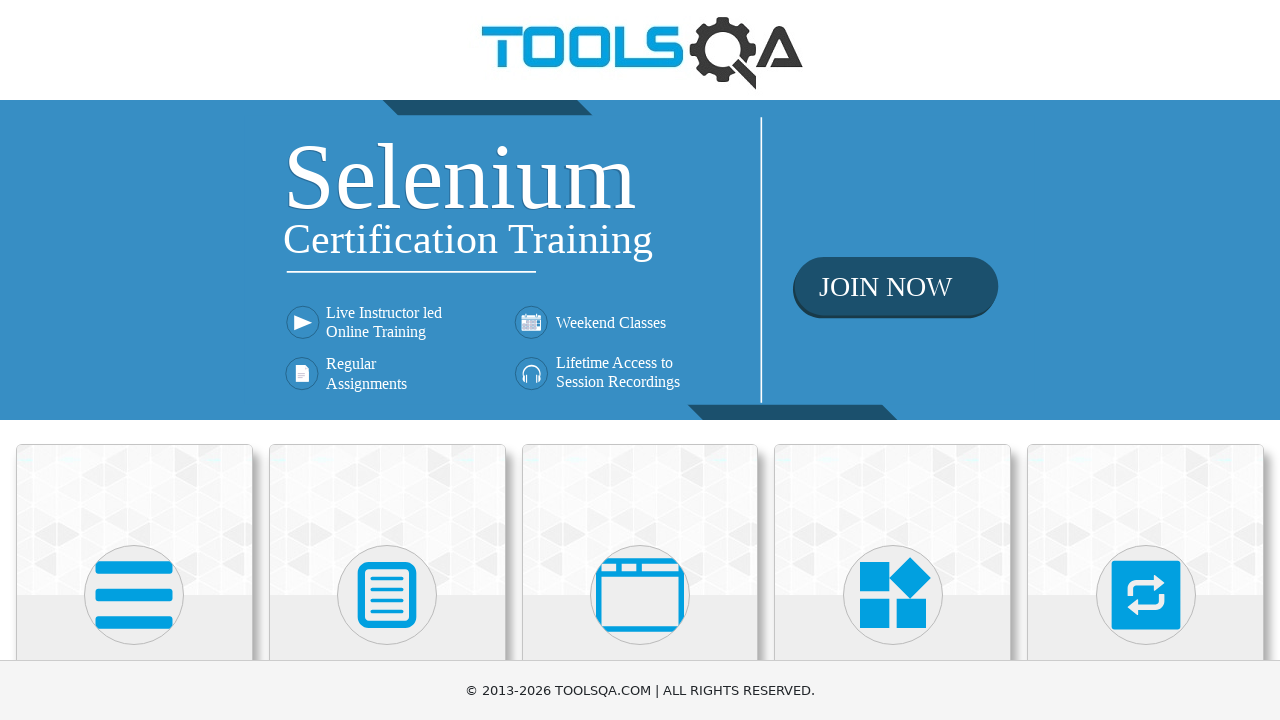

Clicked on Interactions category card at (1146, 360) on text=Interactions
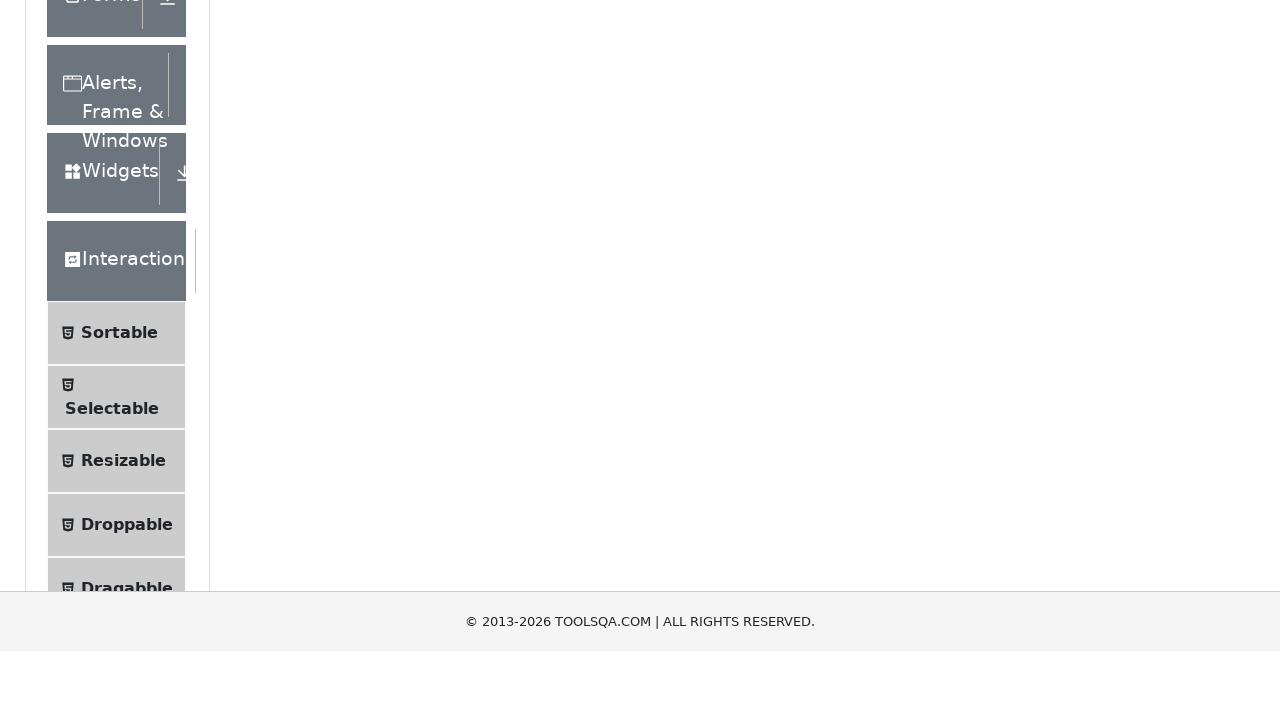

Clicked on Resizable menu item at (123, 361) on text=Resizable
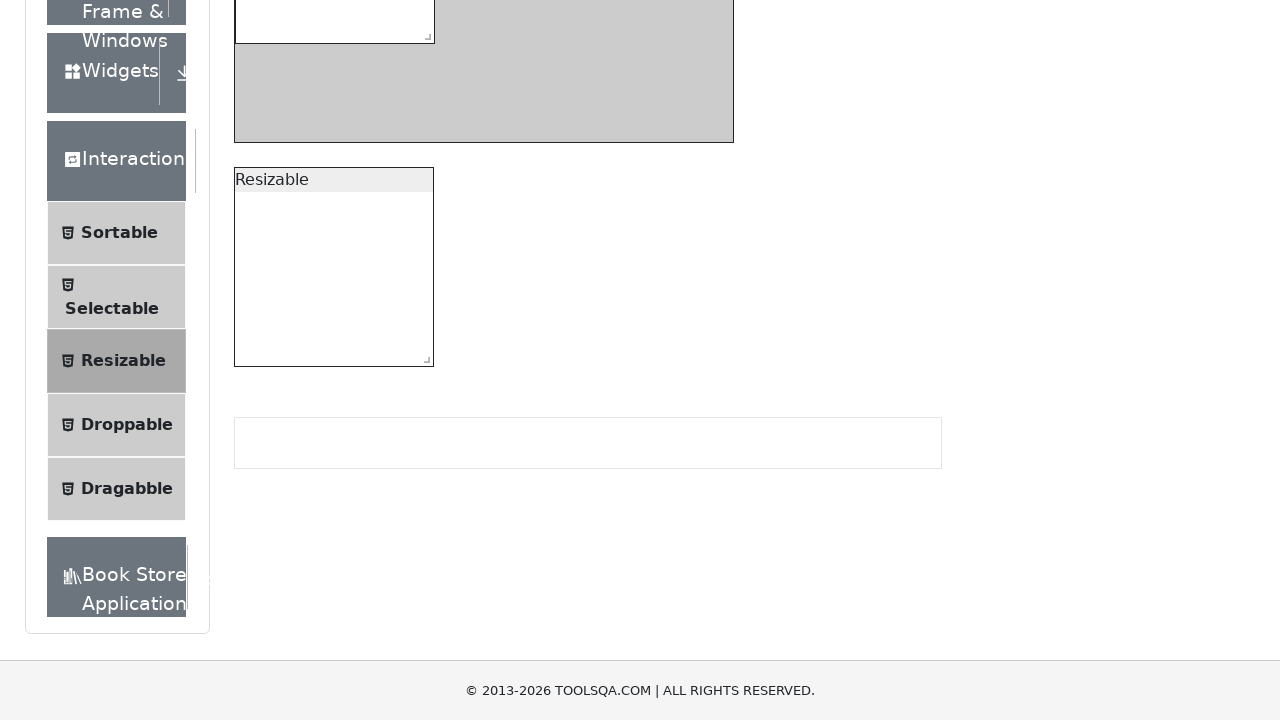

Resized the restricted box smaller by dragging handle at (364, 353)
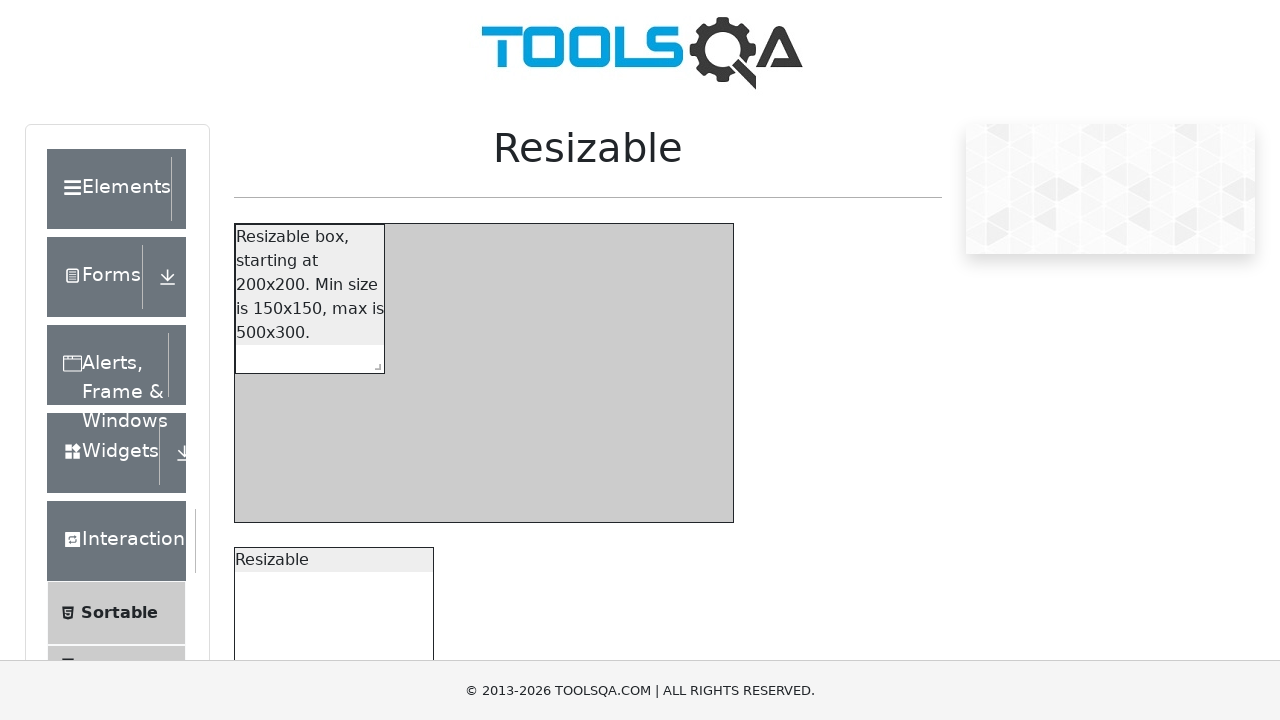

Resized the restricted box larger by dragging handle at (714, 503)
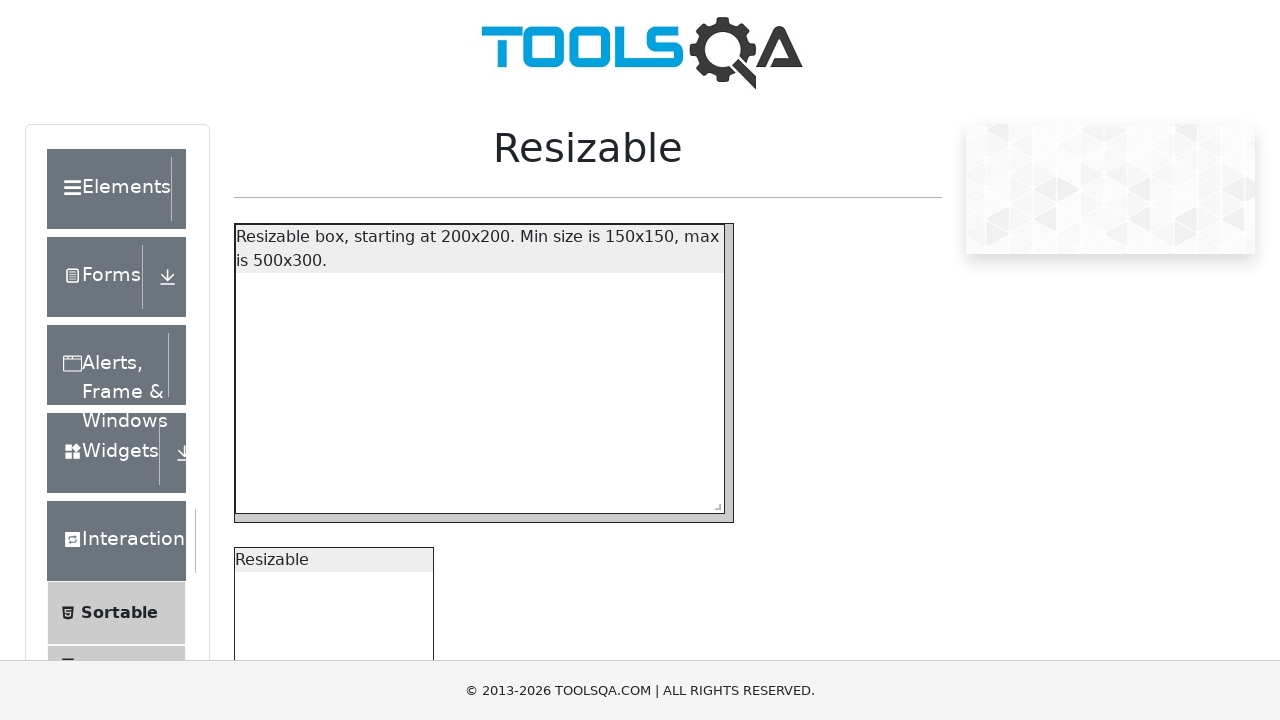

Resized the unrestricted box smaller by dragging handle at (233, 170)
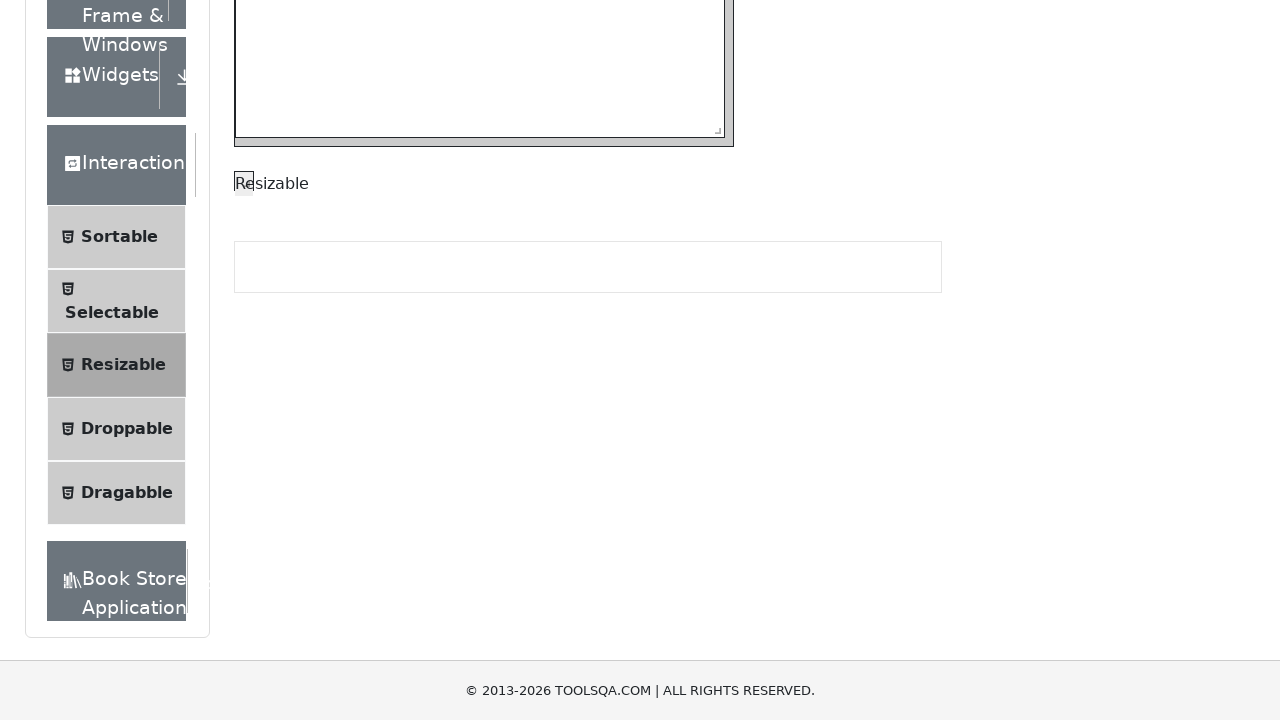

Resized the unrestricted box larger by dragging handle at (1213, 450)
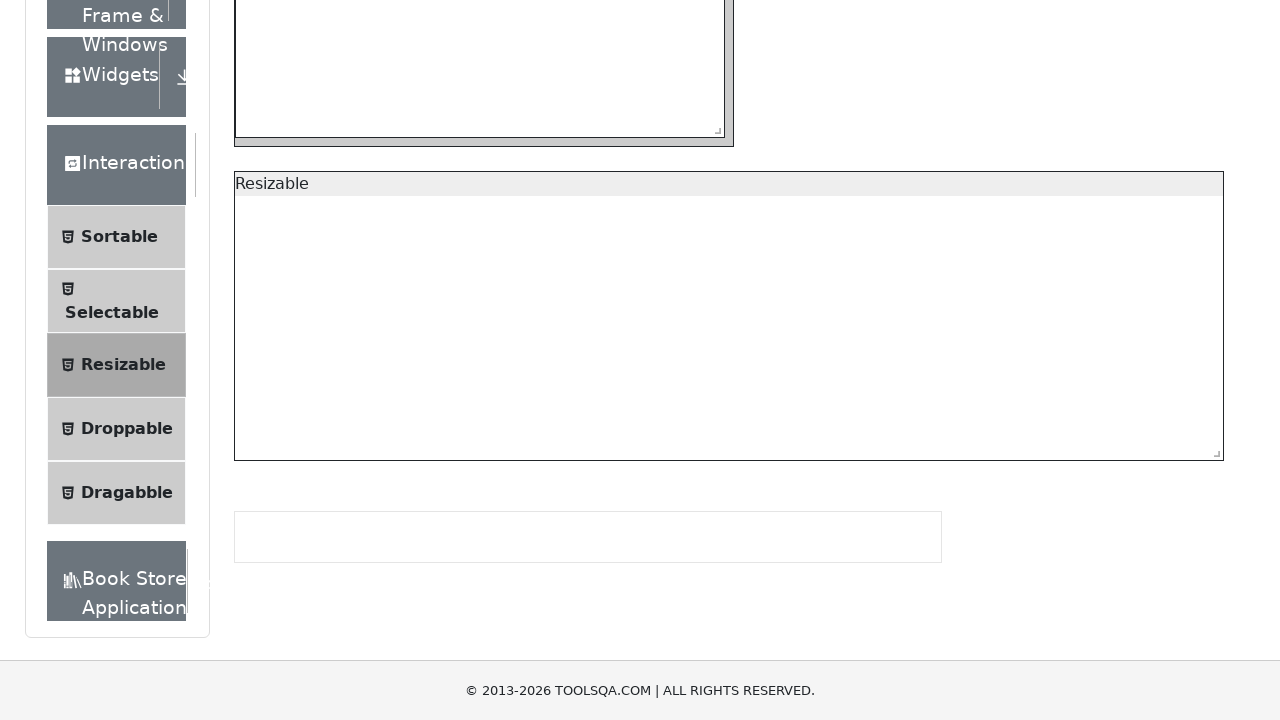

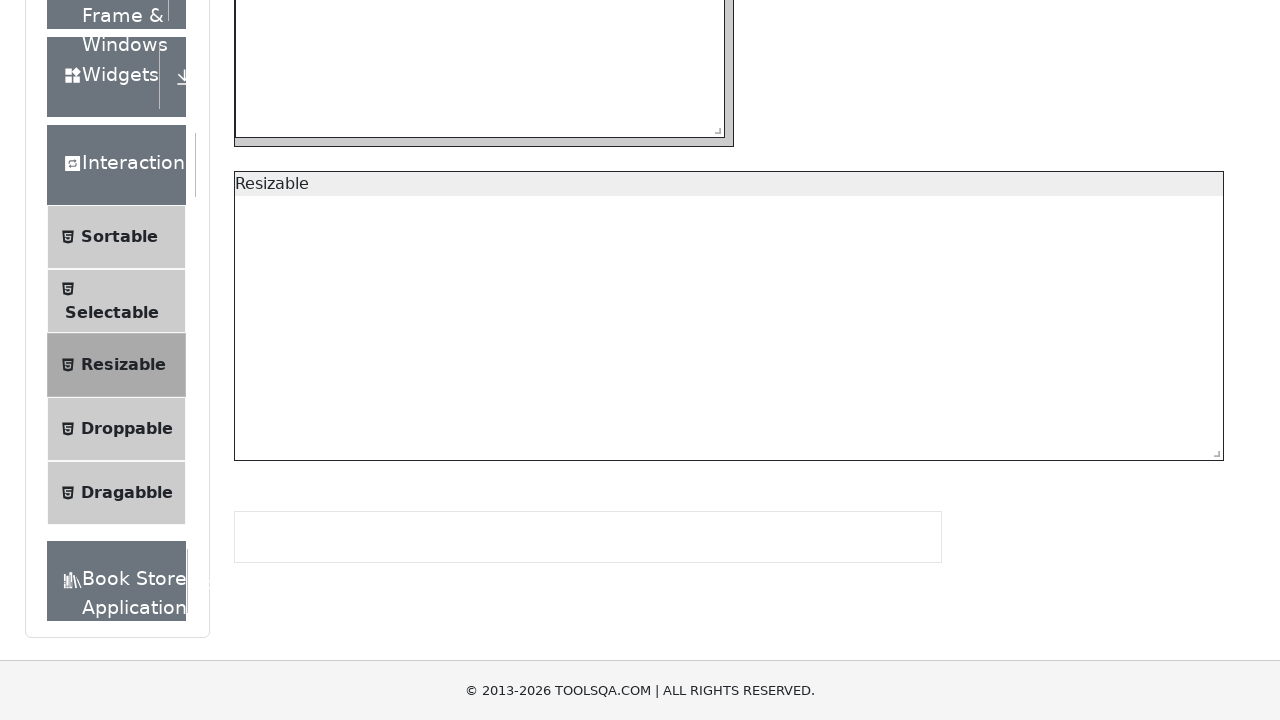